Tests a basic JavaScript alert by clicking the trigger button, accepting the alert, and verifying the result message displays correctly.

Starting URL: http://the-internet.herokuapp.com/javascript_alerts

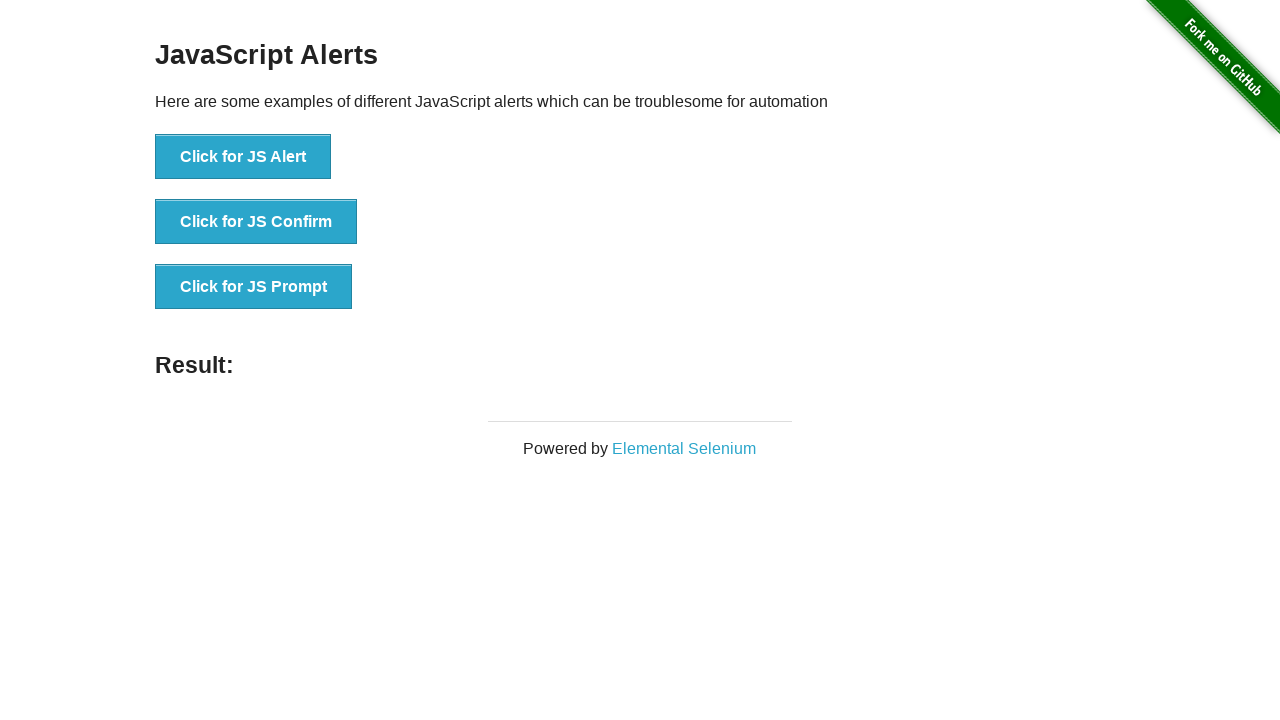

Clicked the JavaScript alert trigger button at (243, 157) on #content > div > ul > li:nth-child(1) > button
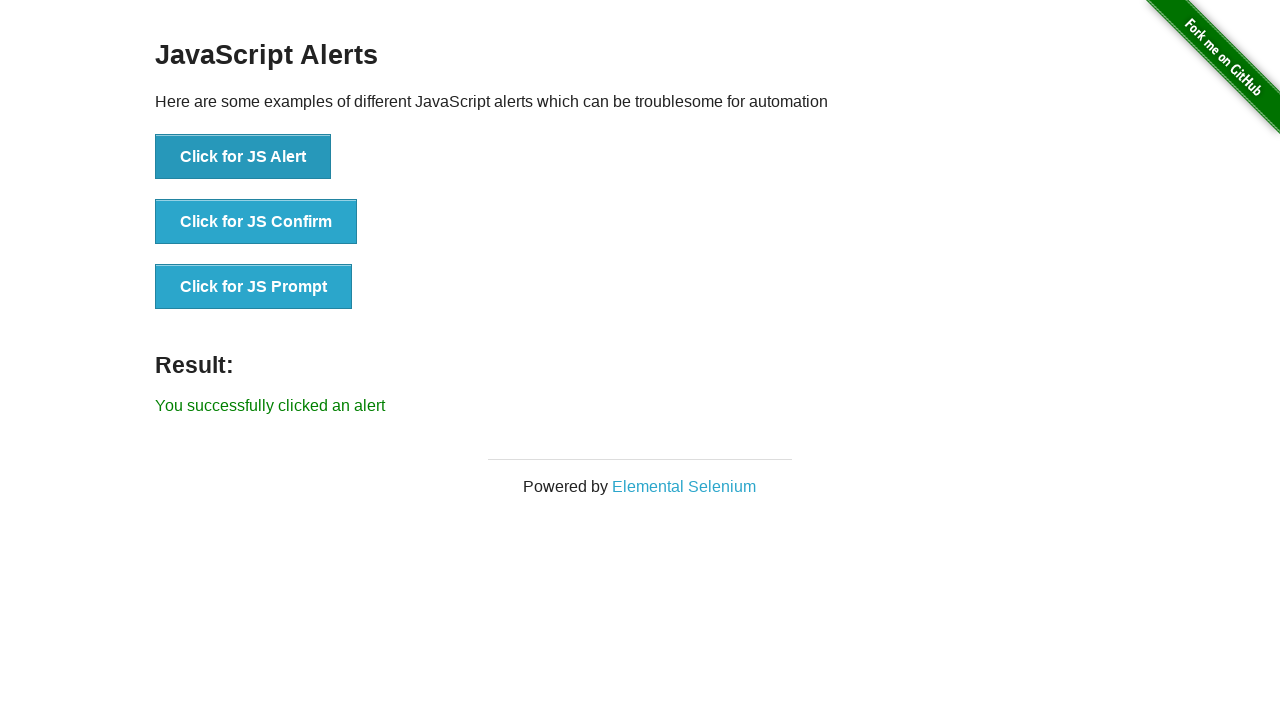

Set up dialog handler to accept the alert
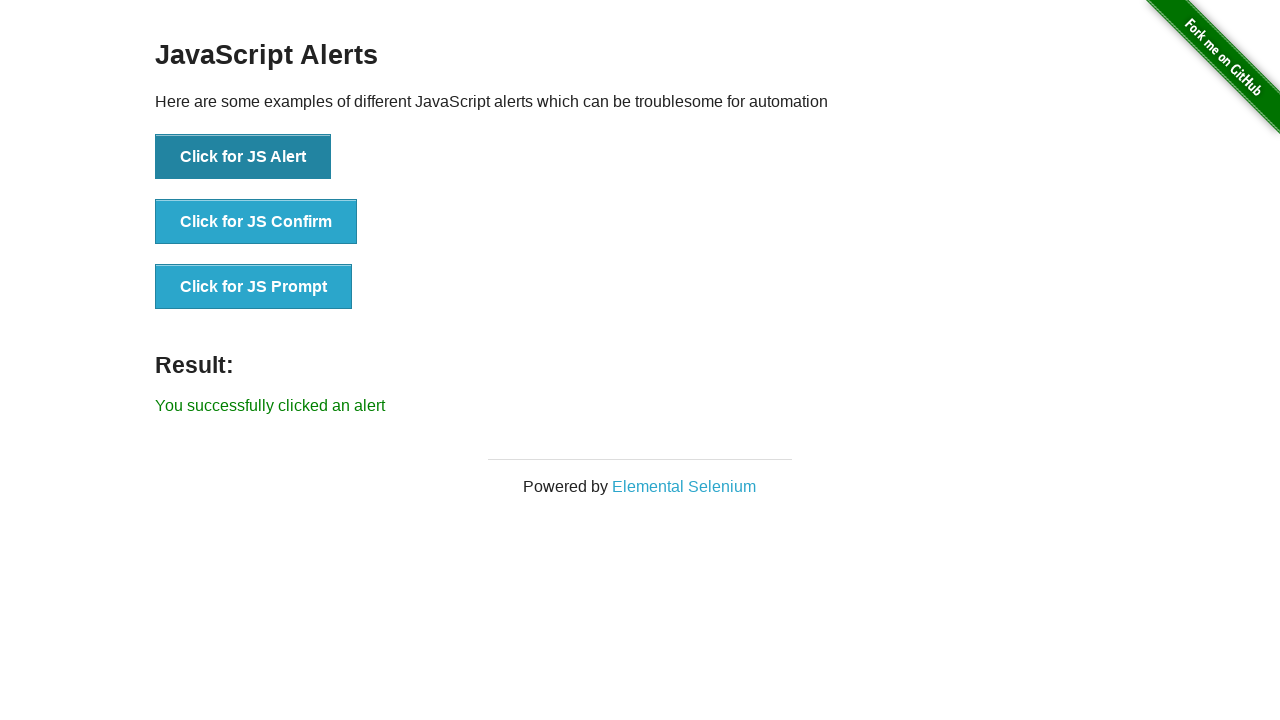

Result message element appeared after accepting alert
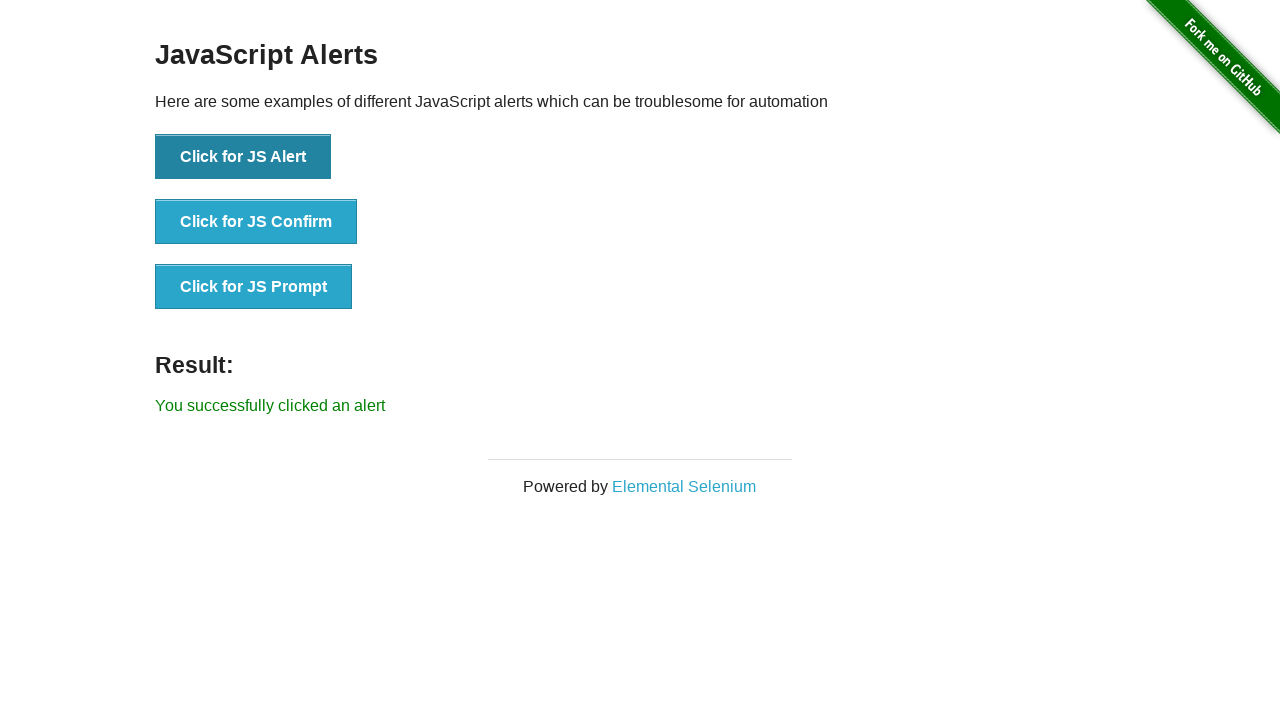

Result message is now visible and ready for verification
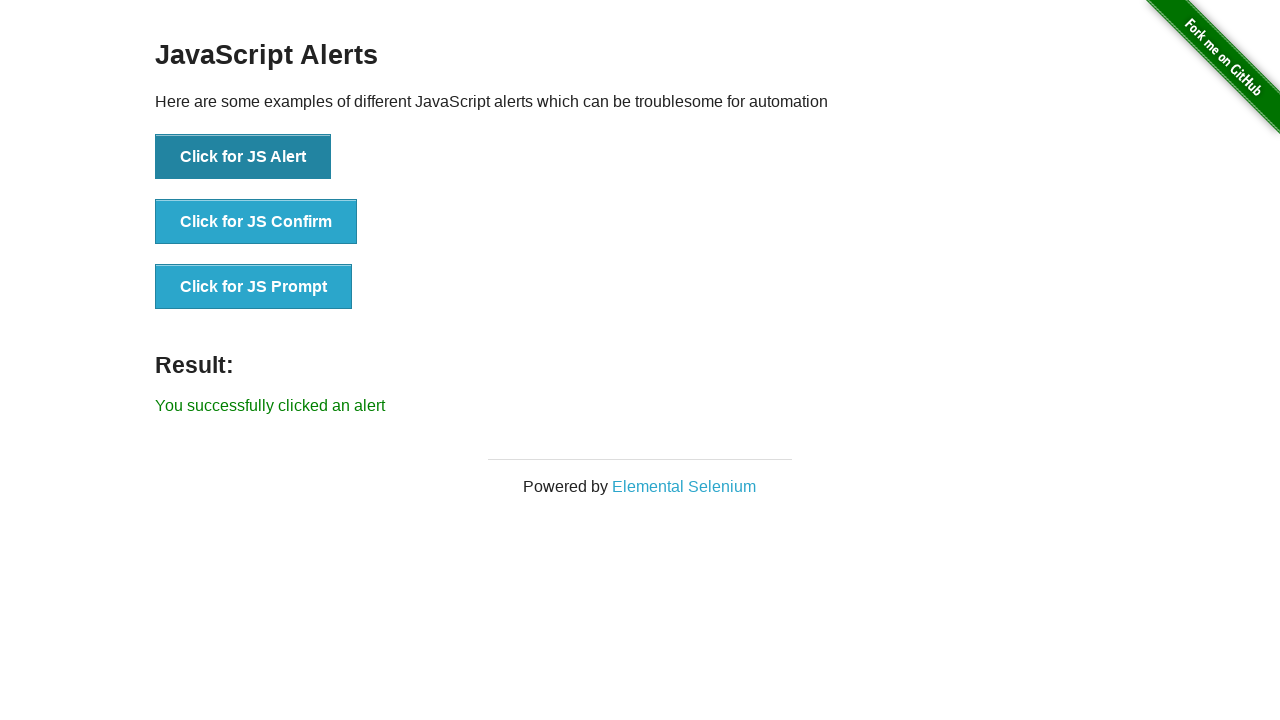

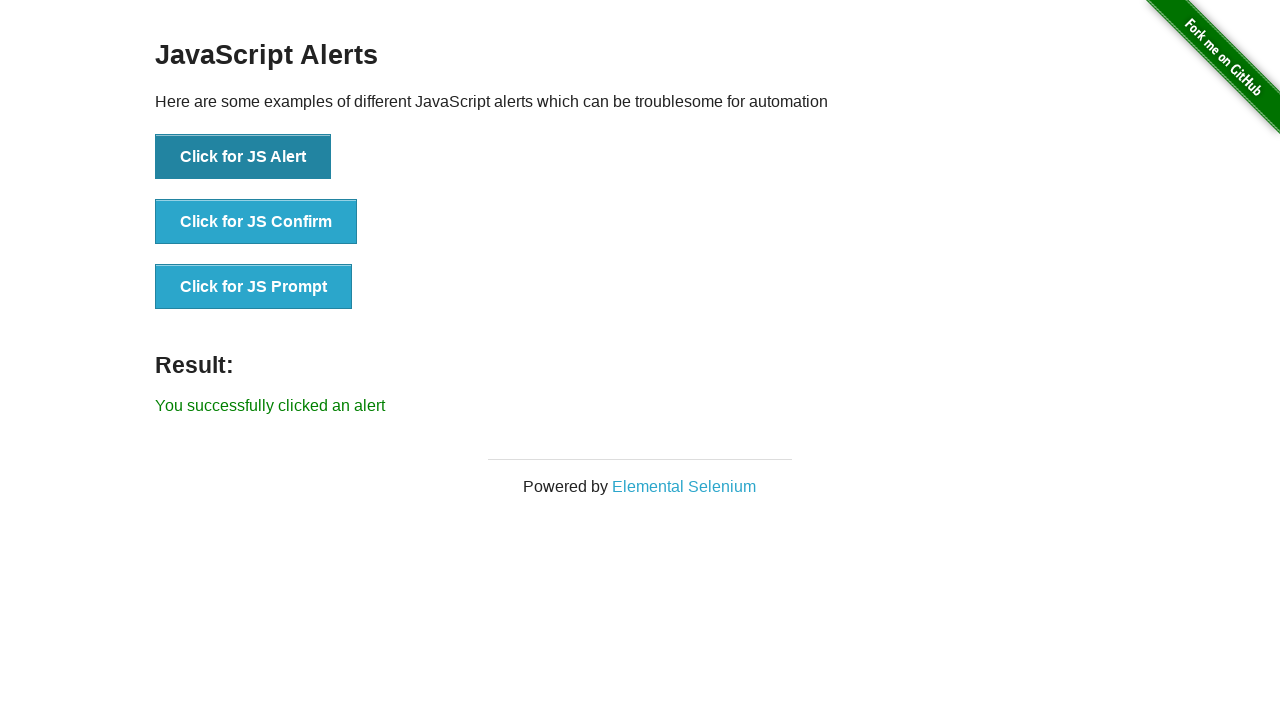